Navigates to the OrangeHRM homepage and verifies that the page title contains the expected text "OrangeHRM"

Starting URL: https://www.orangehrm.com/

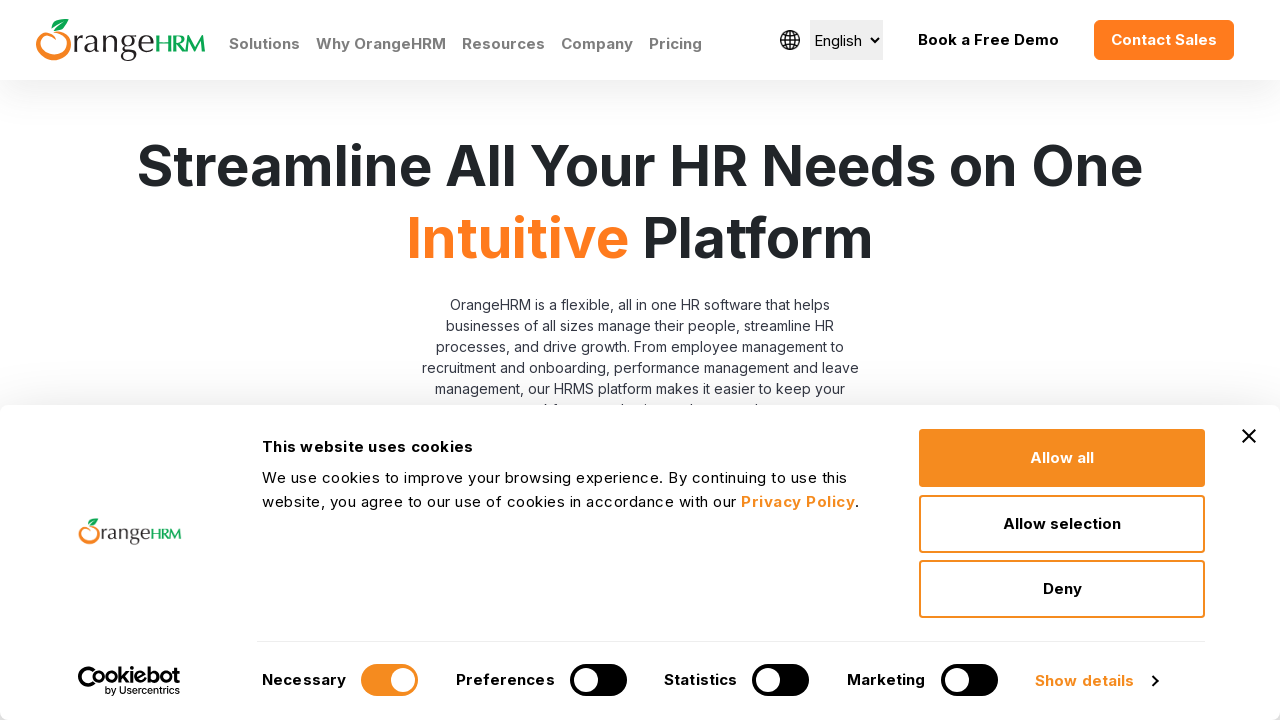

Navigated to OrangeHRM homepage
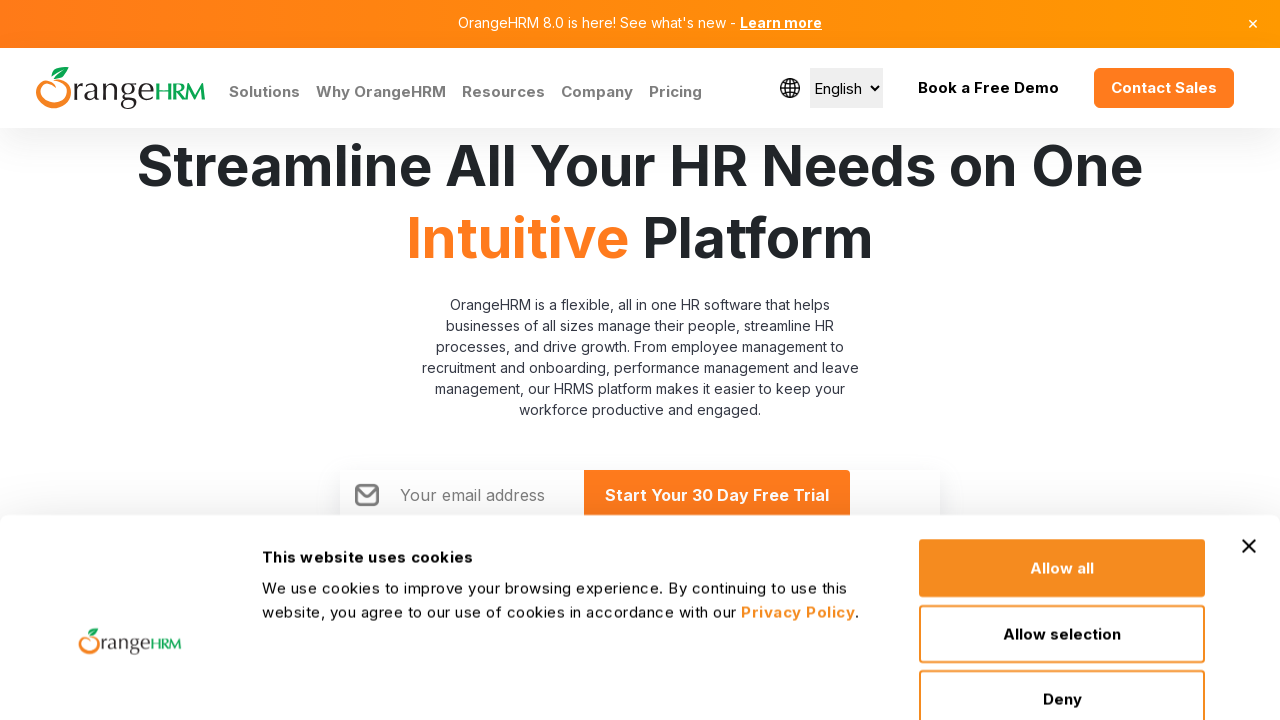

Page loaded with domcontentloaded state
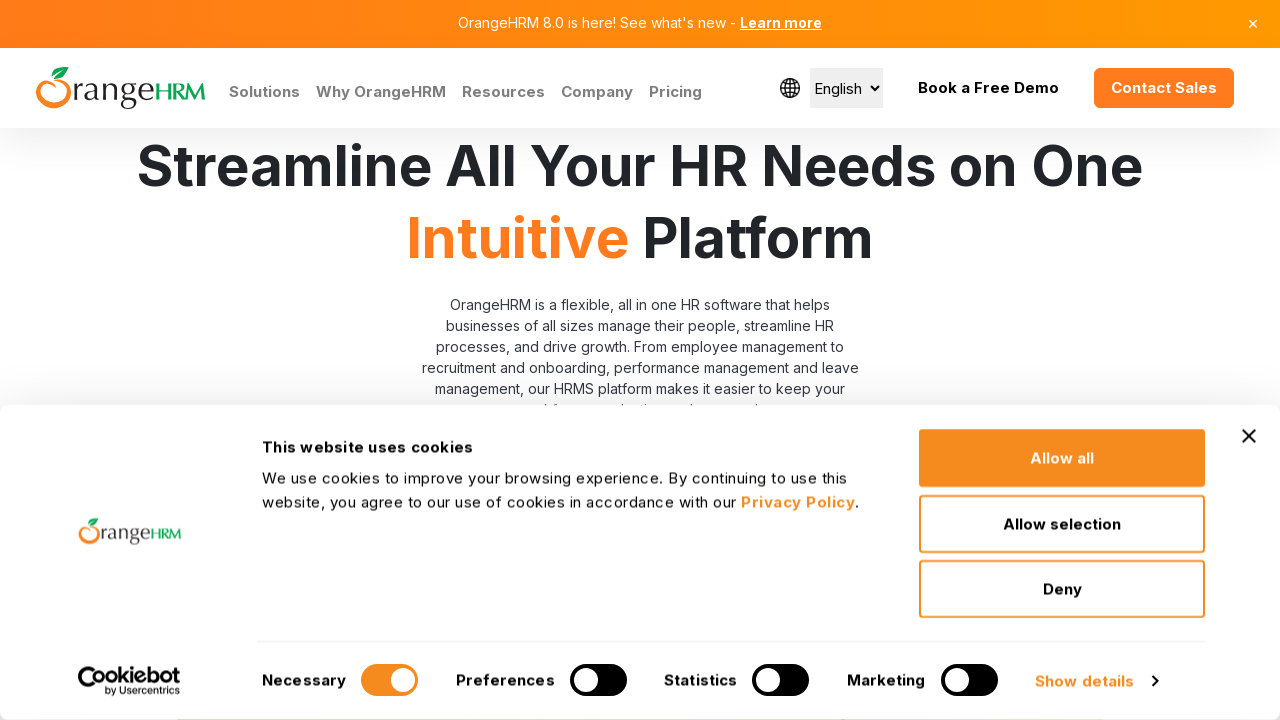

Retrieved page title: 'Human Resources Management Software | HRMS | OrangeHRM'
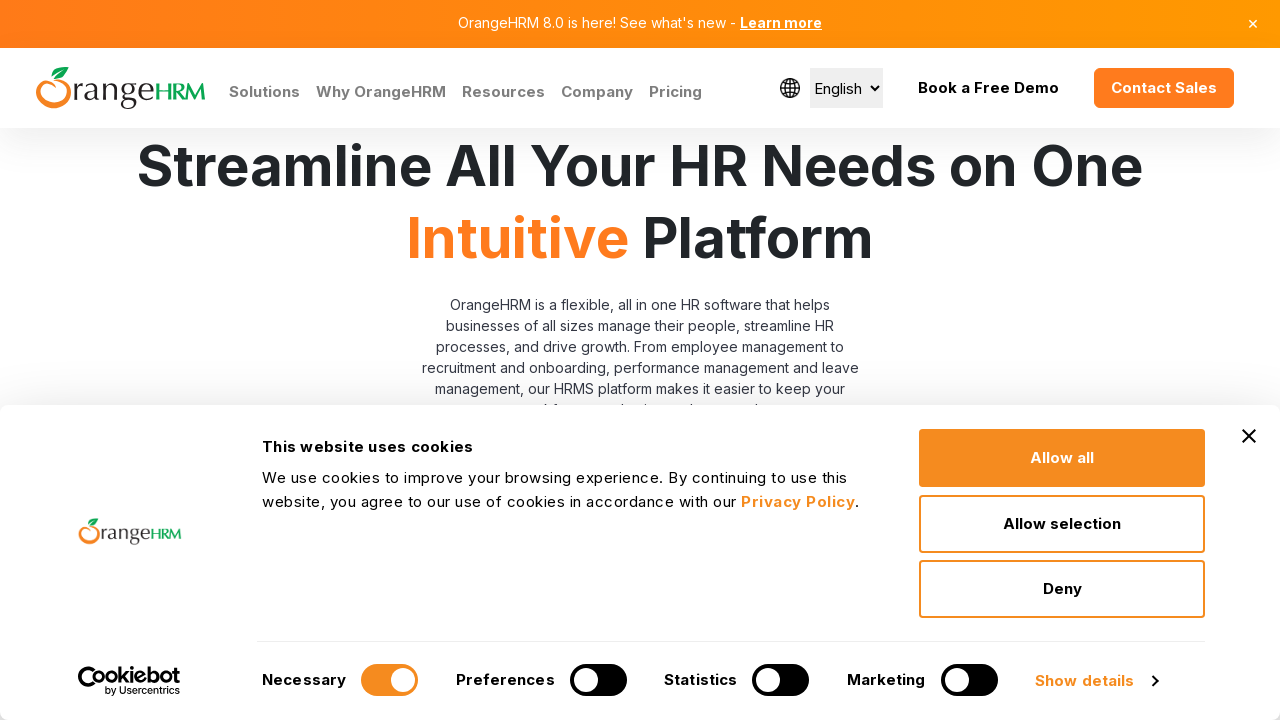

Verified page title contains 'OrangeHRM'
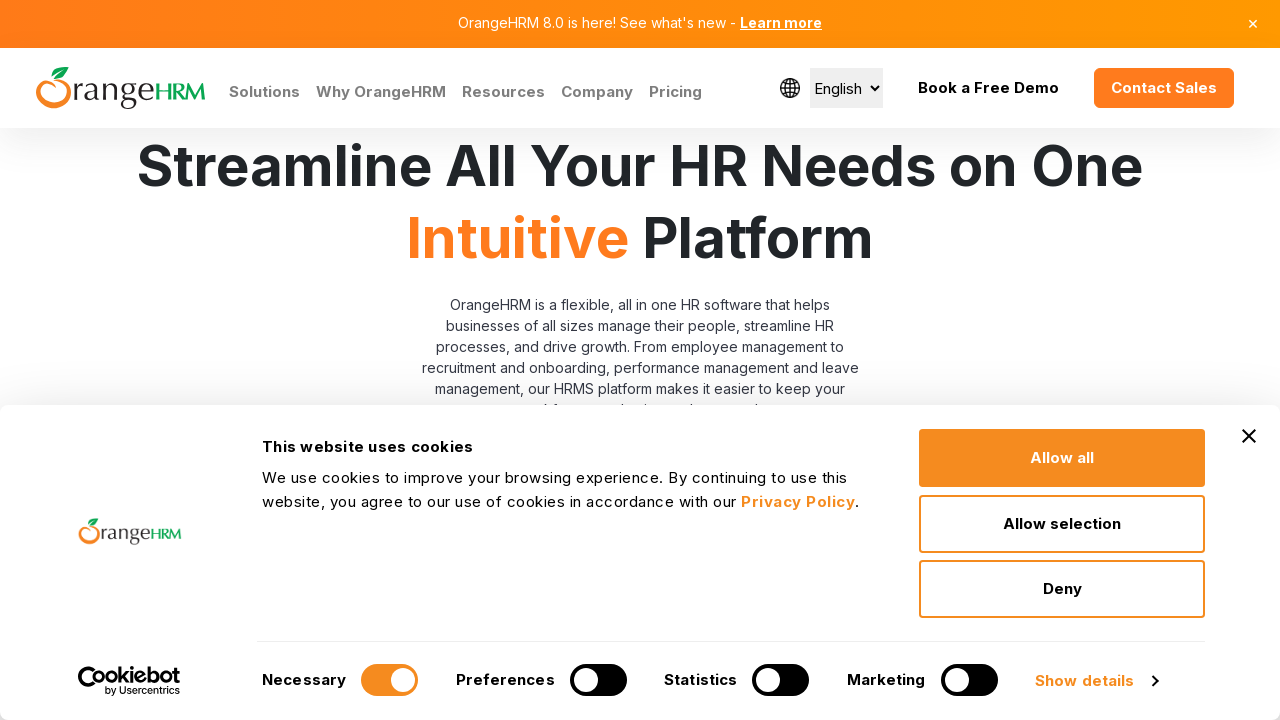

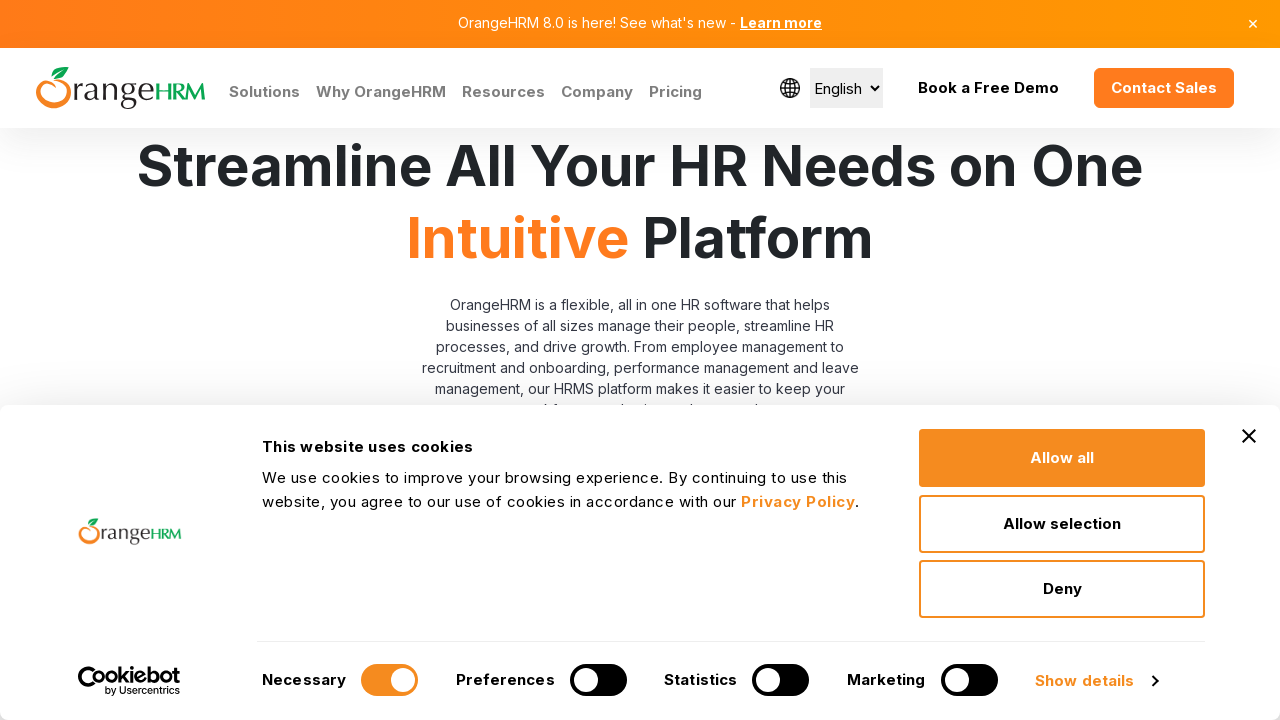